Tests mouse hover action on the "About Us" navigation element on the Mount Sinai website

Starting URL: https://www.mountsinai.org/

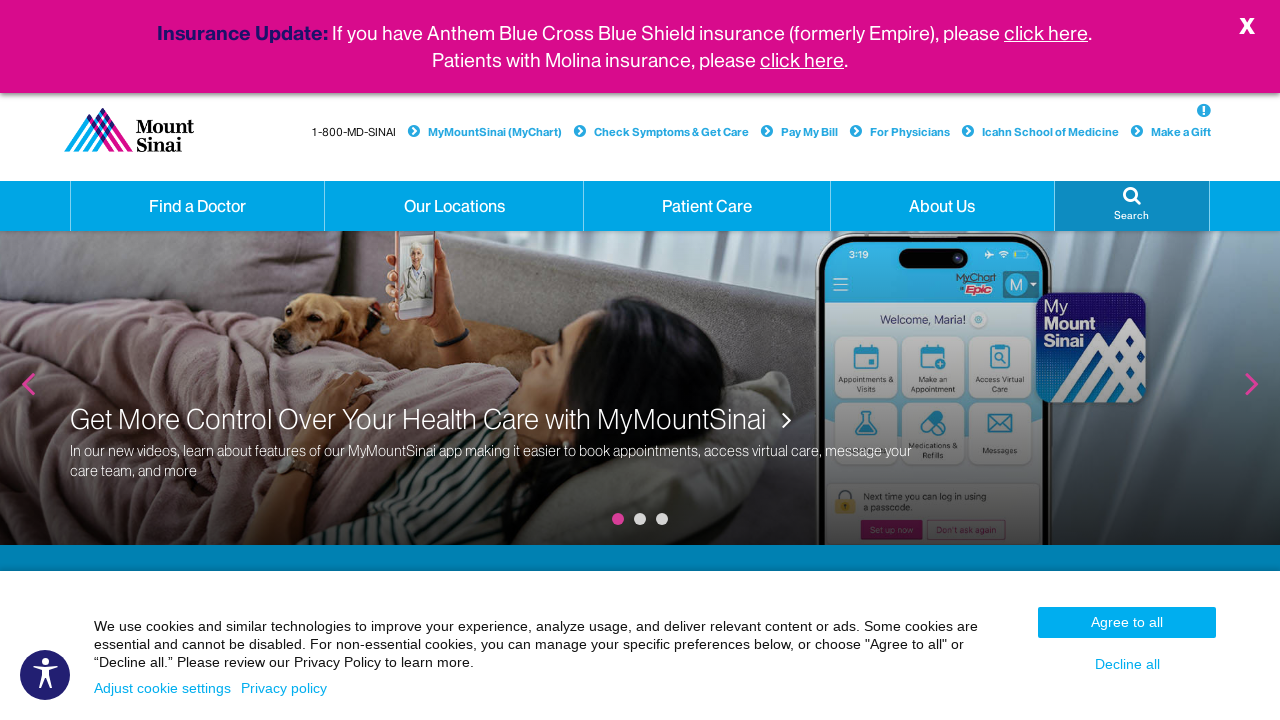

Hovered over 'About Us' navigation element at (942, 206) on xpath=//a[contains(text(), 'About Us') and @class='hidden-xs dropdown']
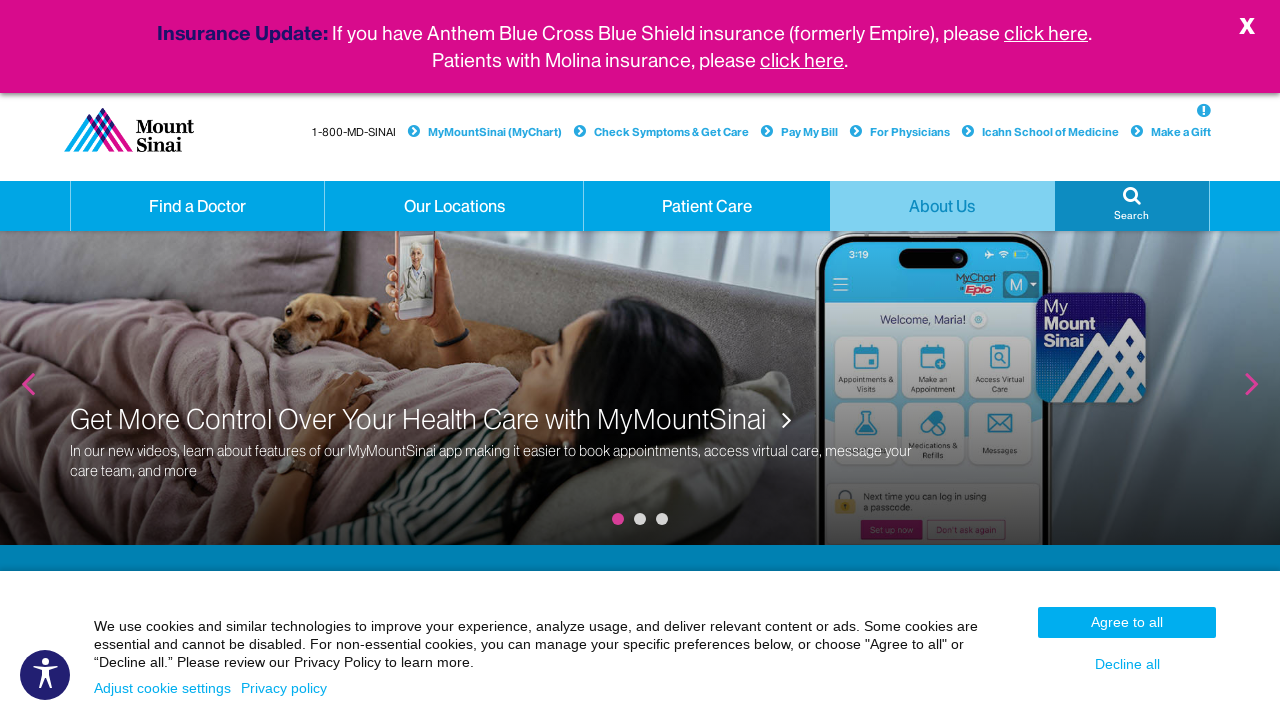

Waited 2 seconds to observe hover effect
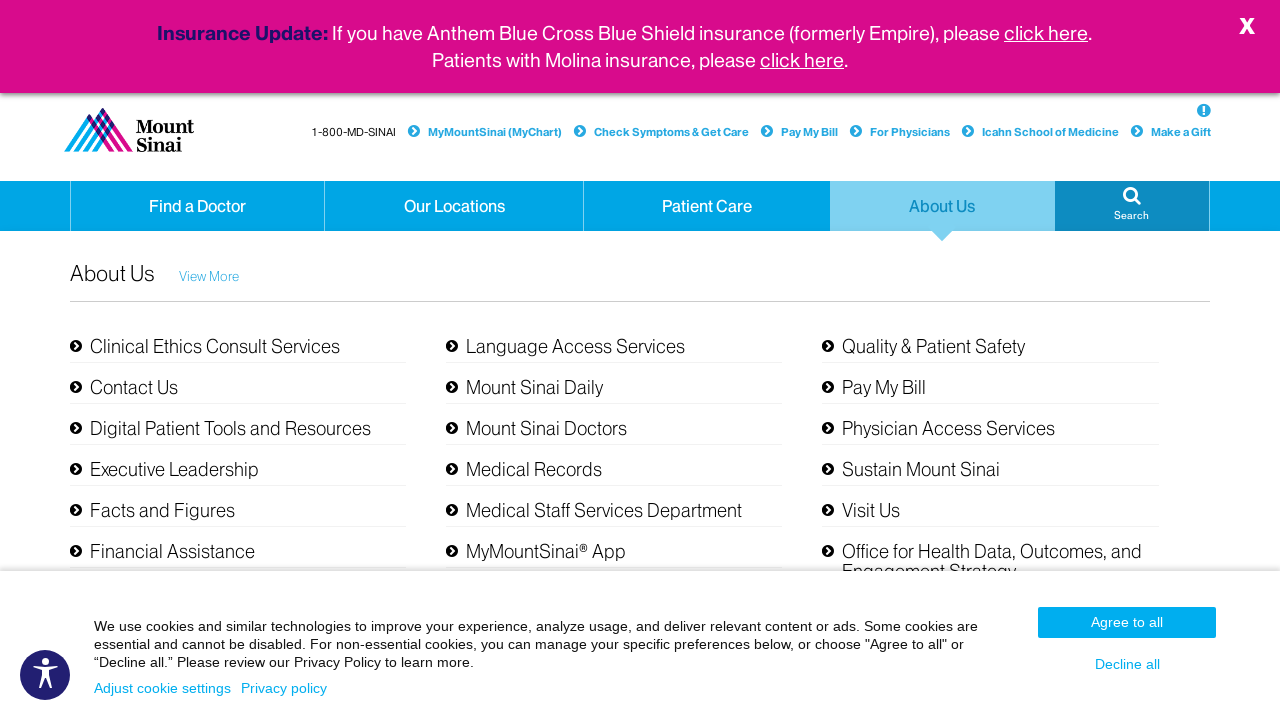

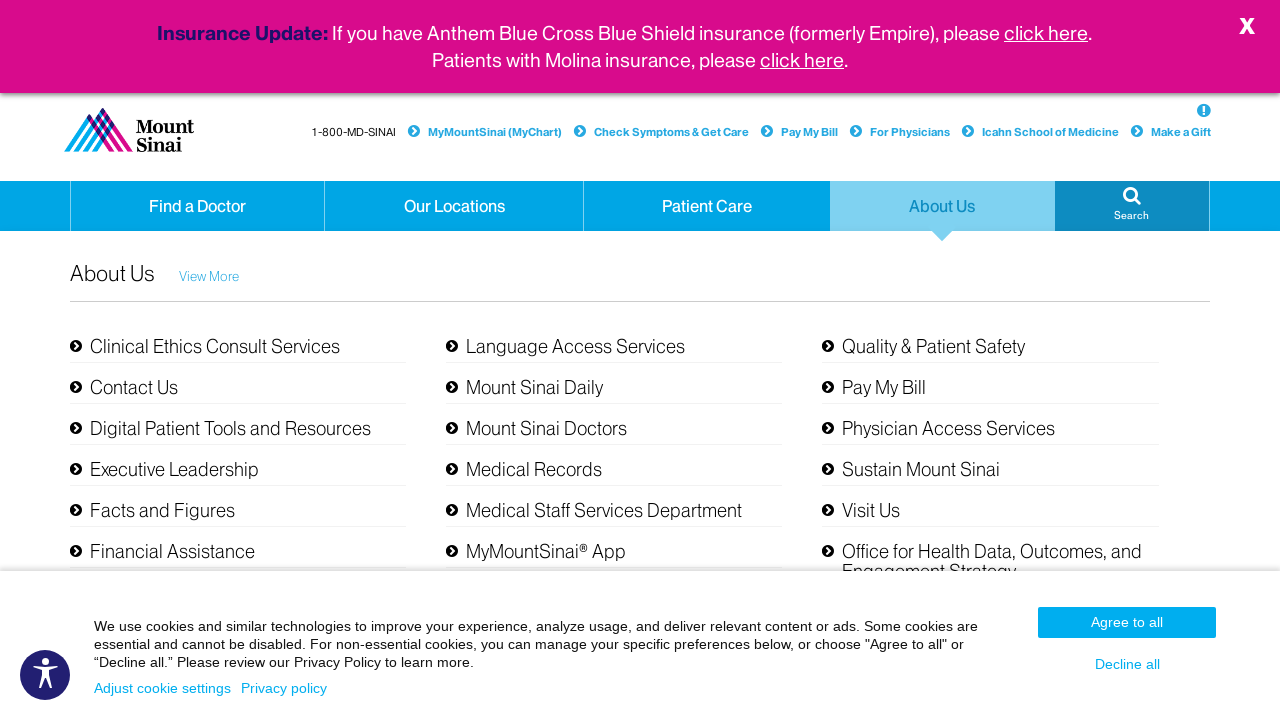